Tests dynamic content by capturing text content, refreshing the page, and verifying that the content changes after refresh

Starting URL: https://the-internet.herokuapp.com/dynamic_content

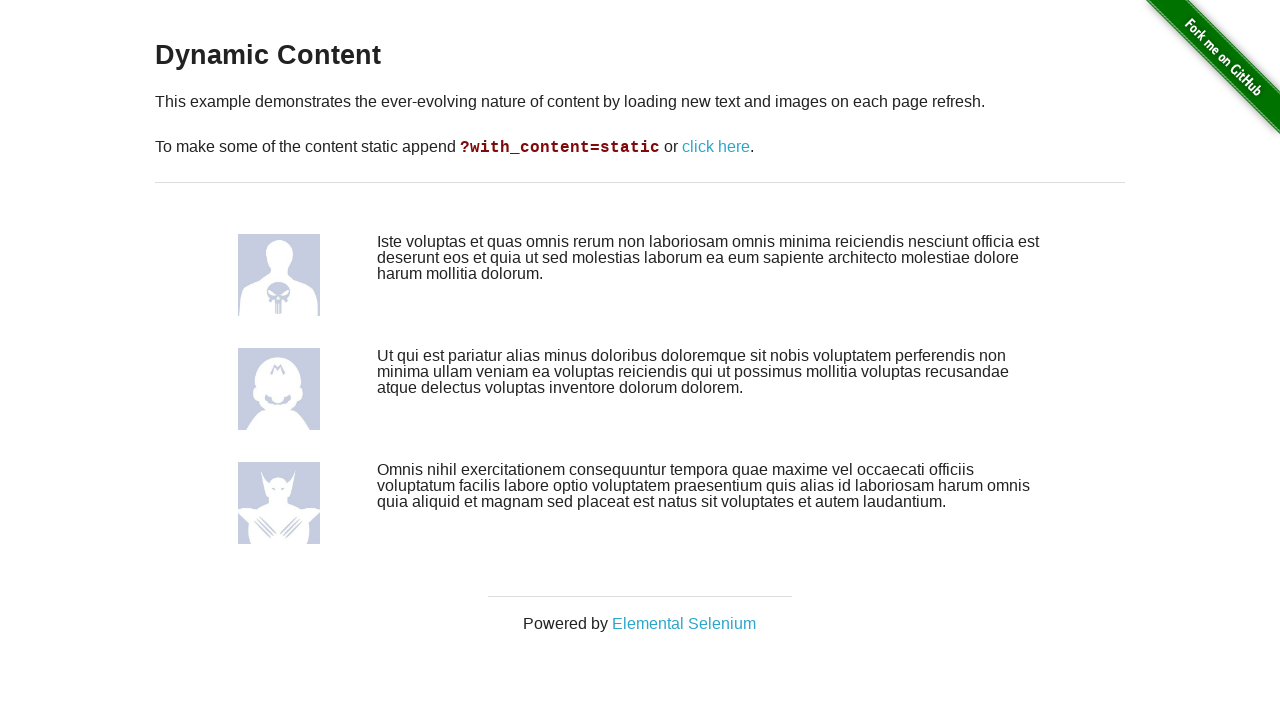

Waited for dynamic content container to load
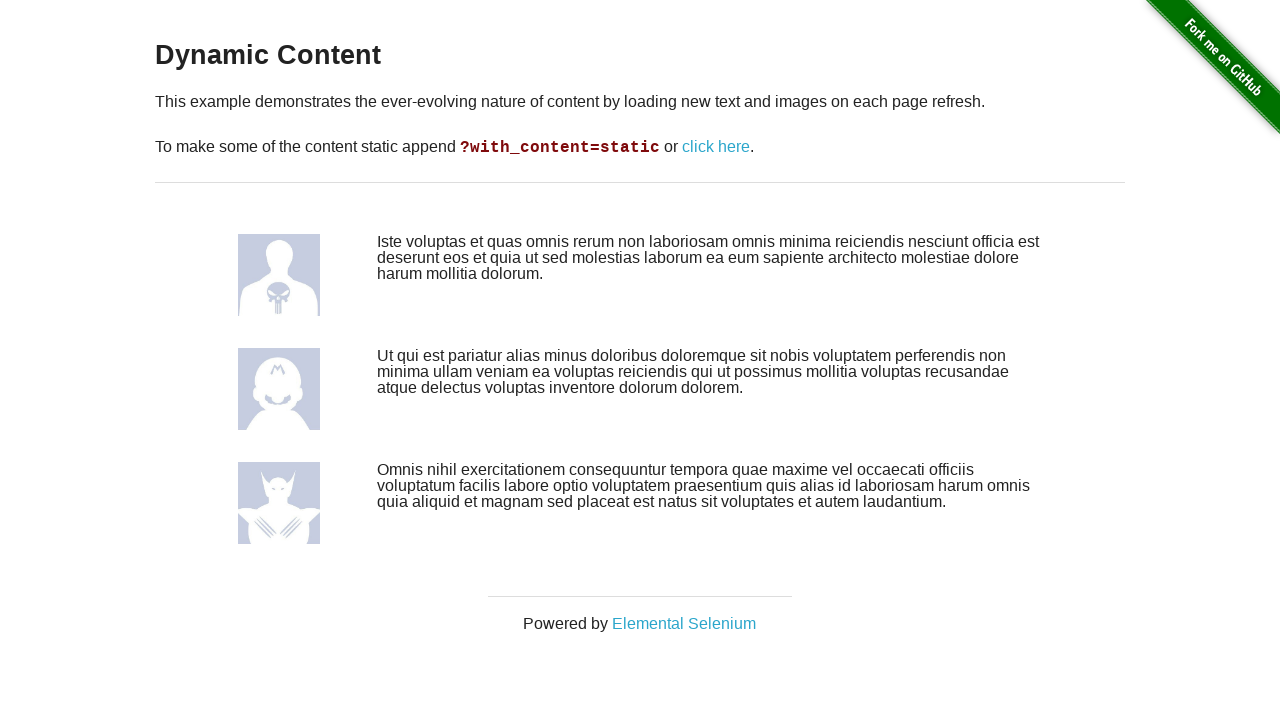

Captured initial text content from second content block
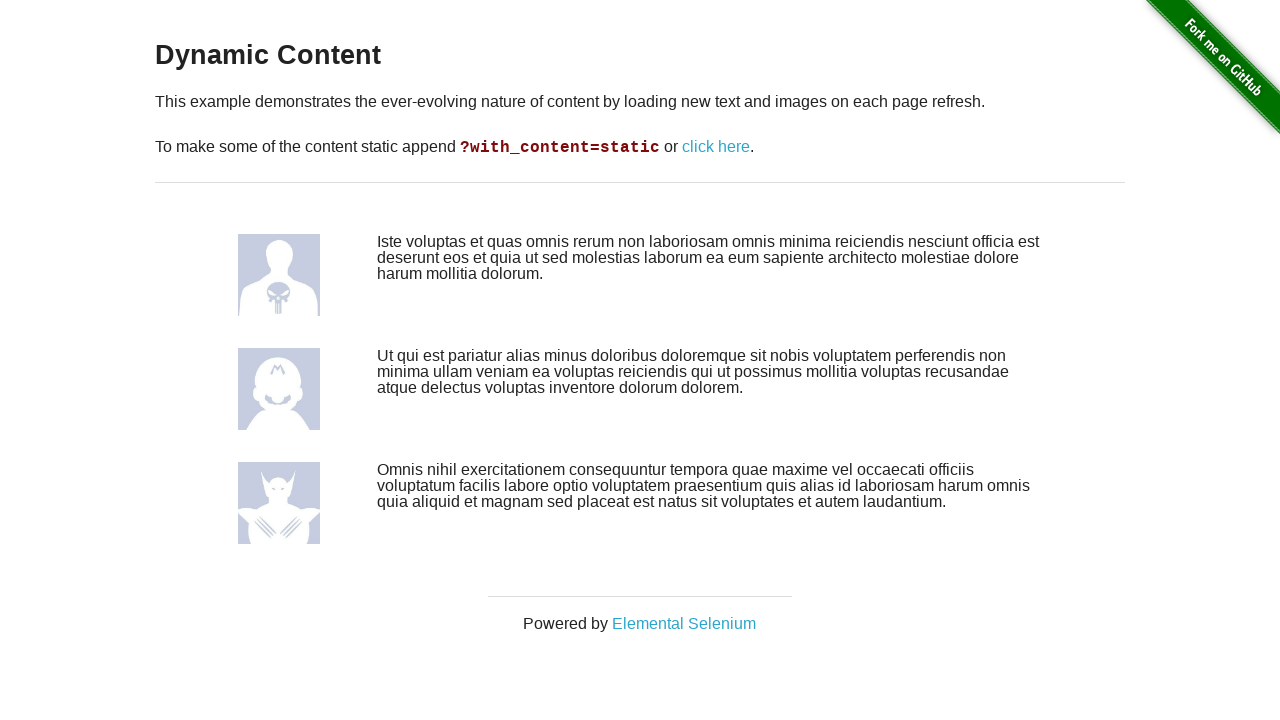

Refreshed the page
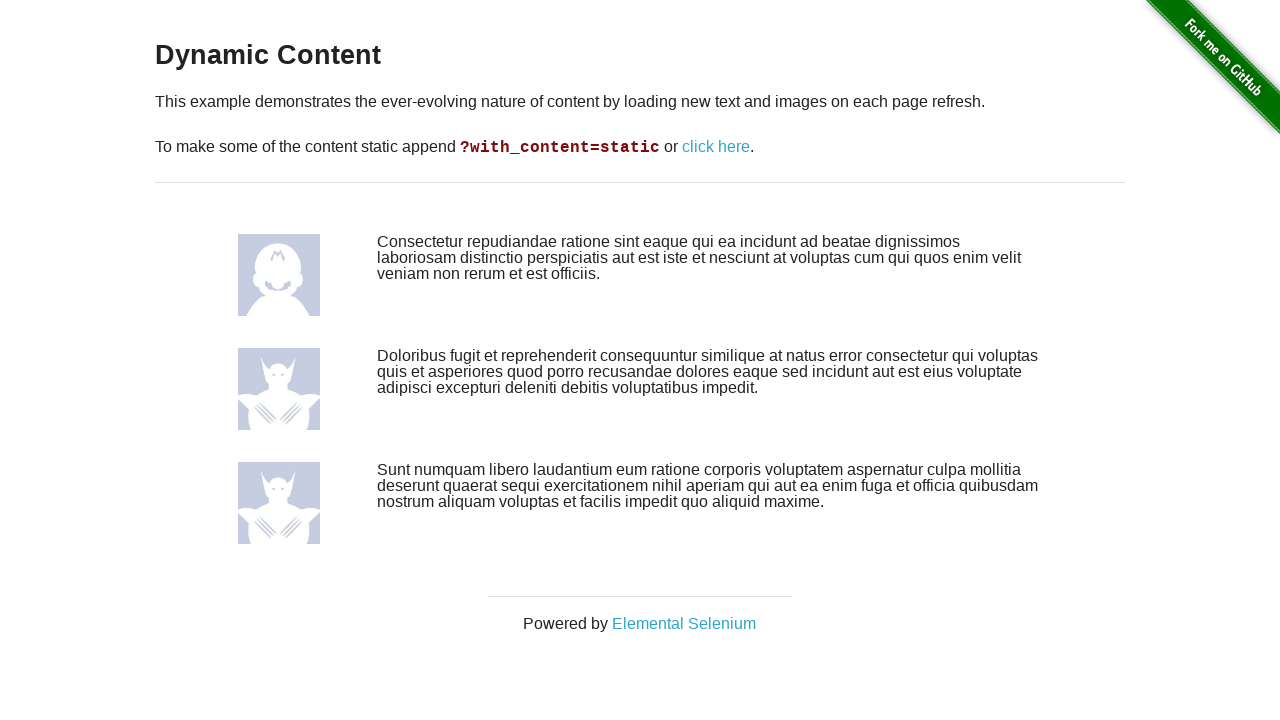

Waited for dynamic content container to reload after refresh
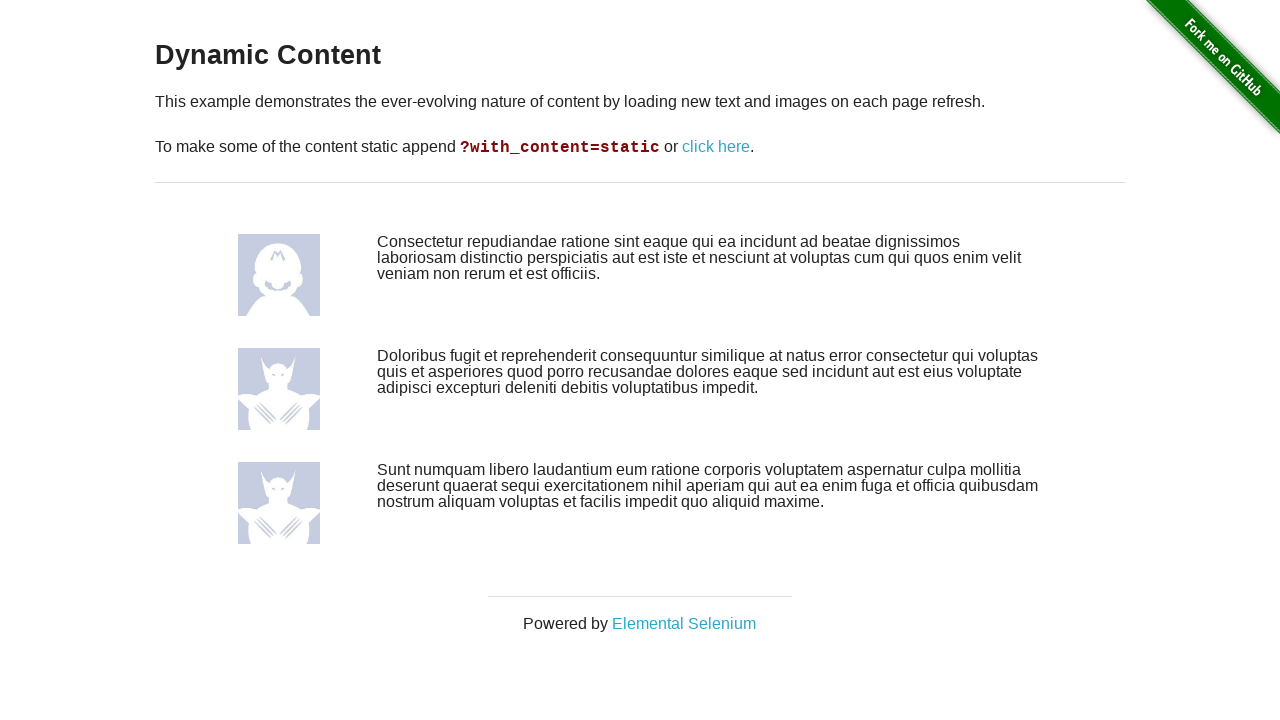

Captured text content from second content block after refresh
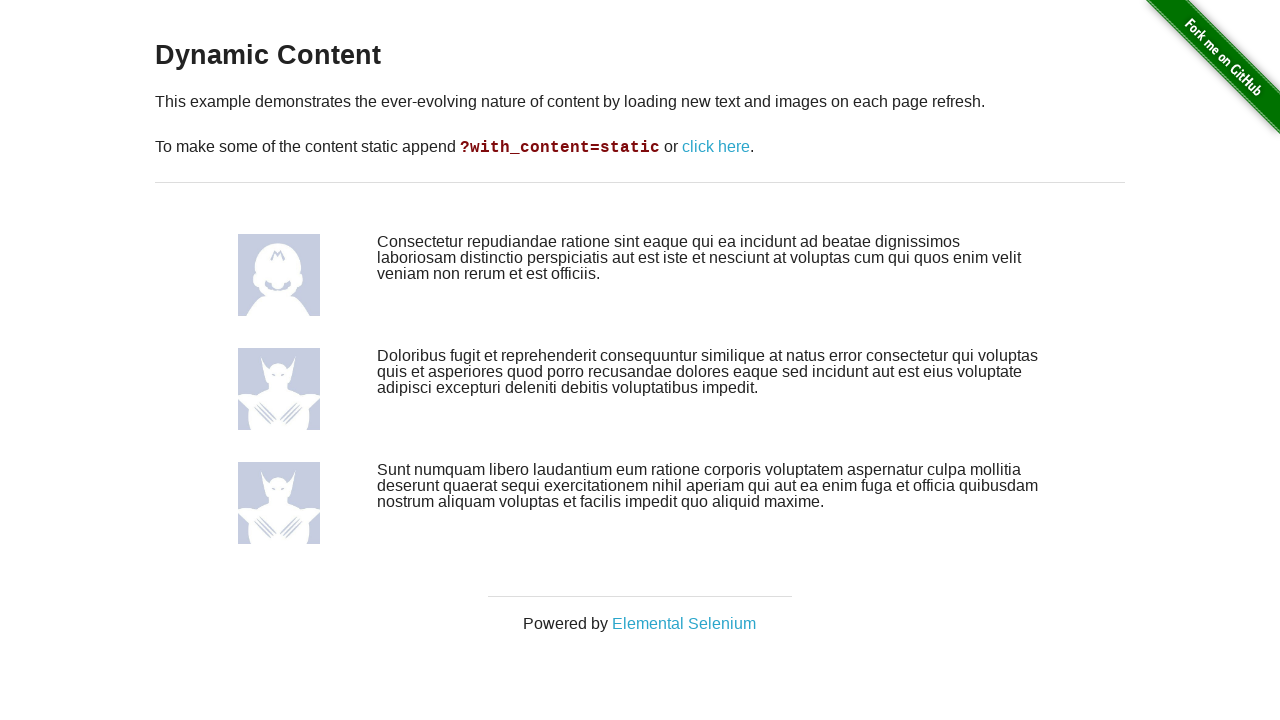

Verified that dynamic content changed after page refresh
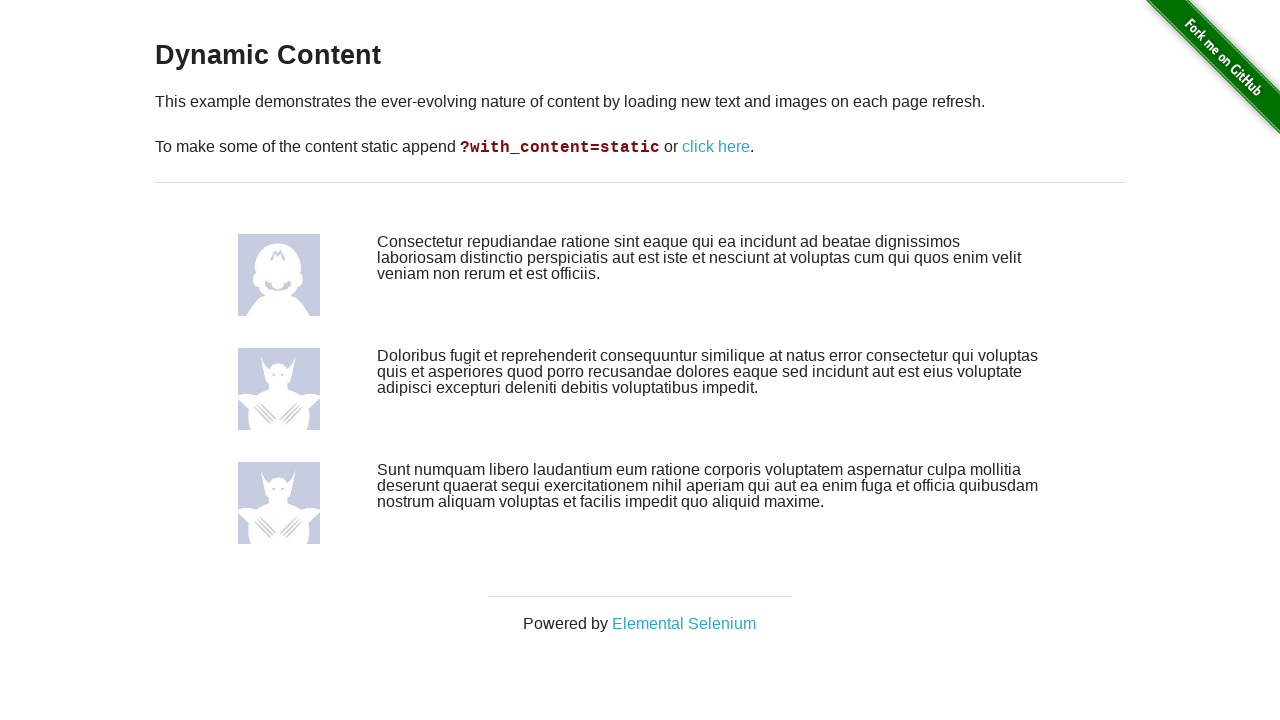

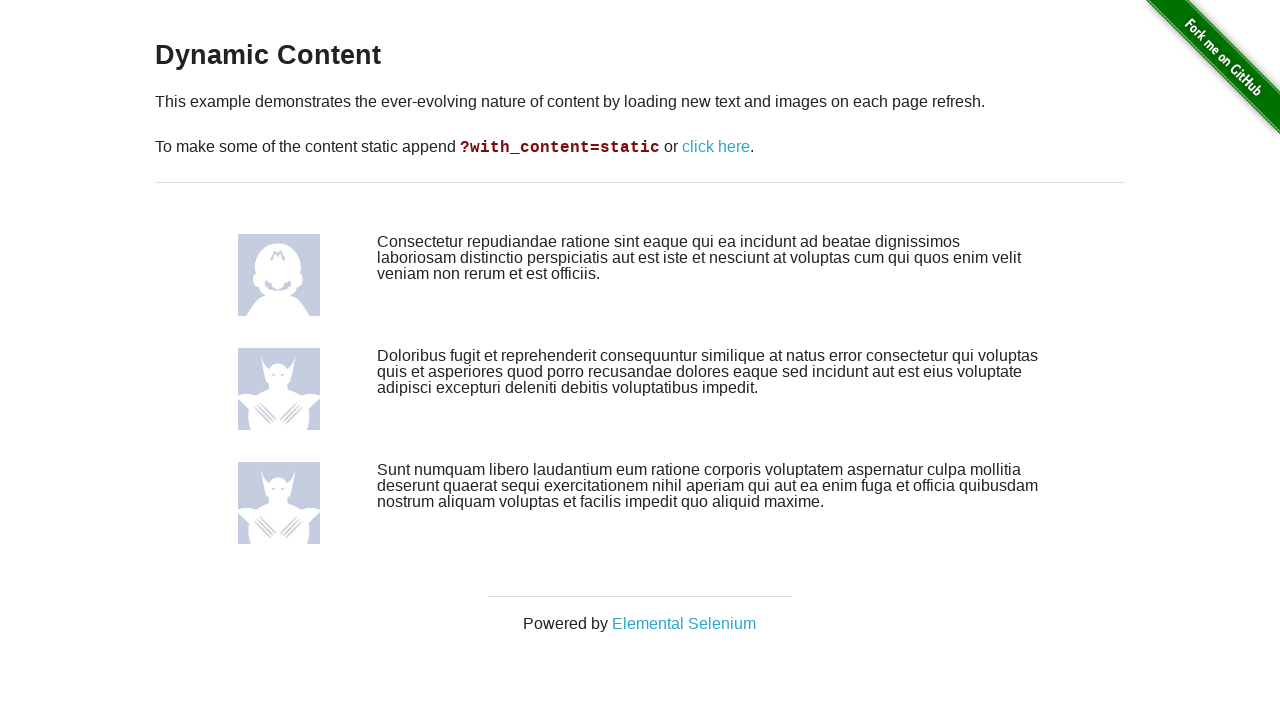